Tests price range slider functionality by dragging the maximum slider handle to adjust the price range

Starting URL: https://www.jqueryscript.net/demo/Price-Range-Slider-jQuery-UI/

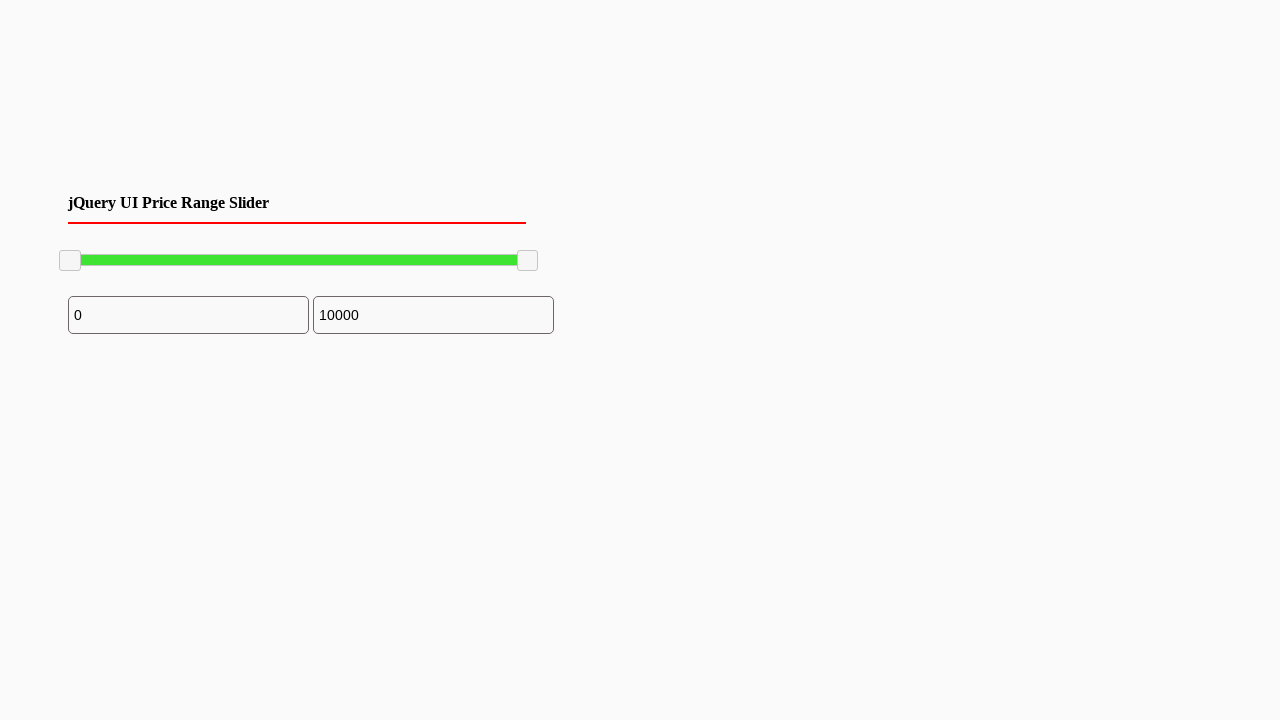

Located the maximum price range slider handle
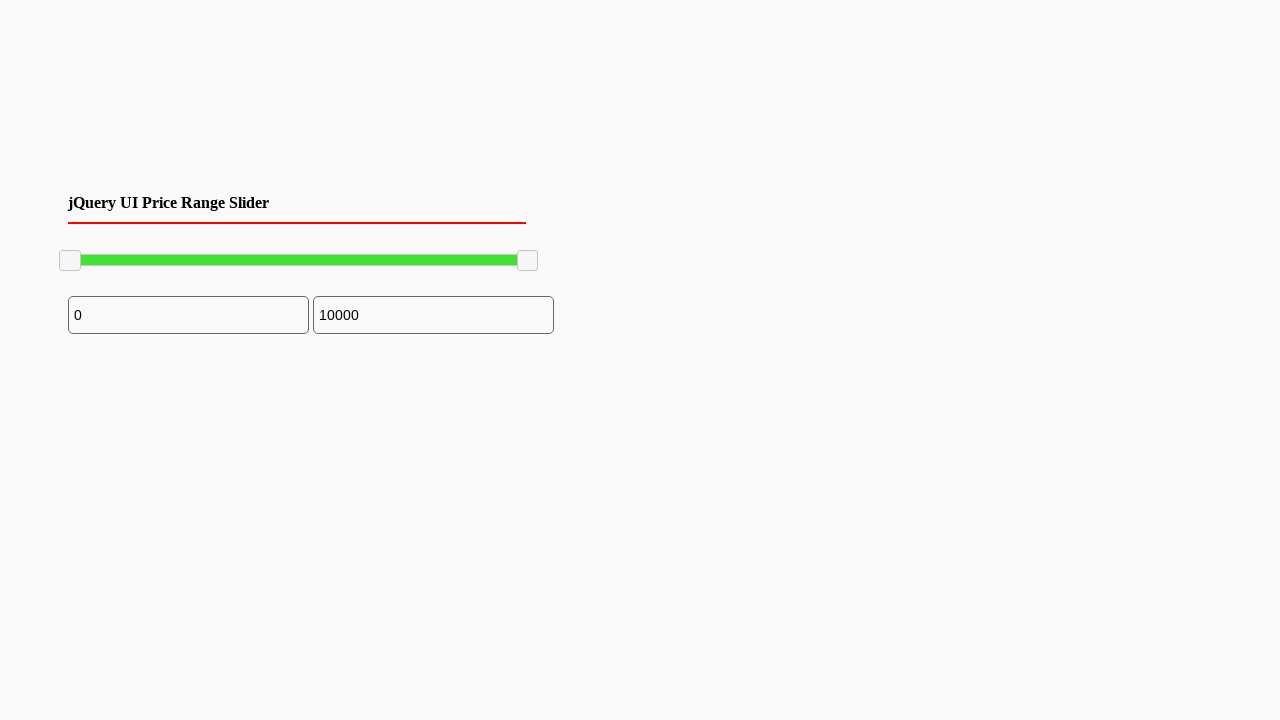

Retrieved bounding box of the maximum slider handle
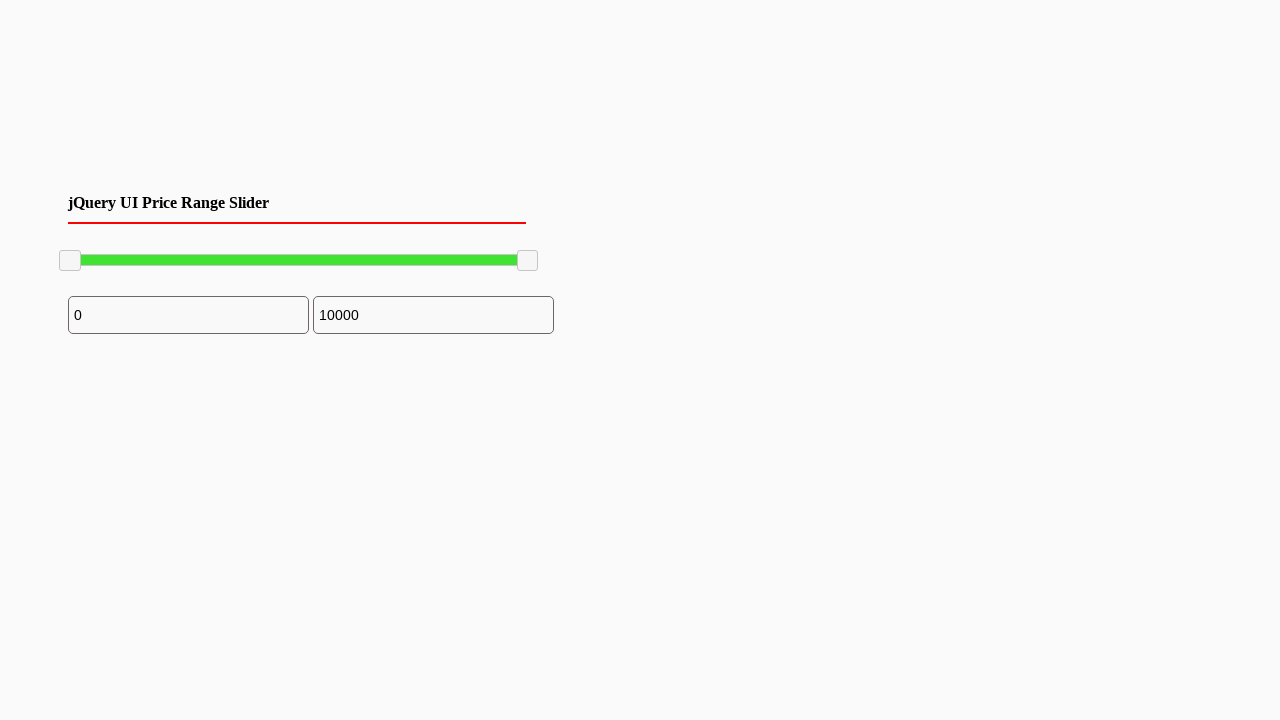

Moved mouse to the center of the maximum slider handle at (528, 261)
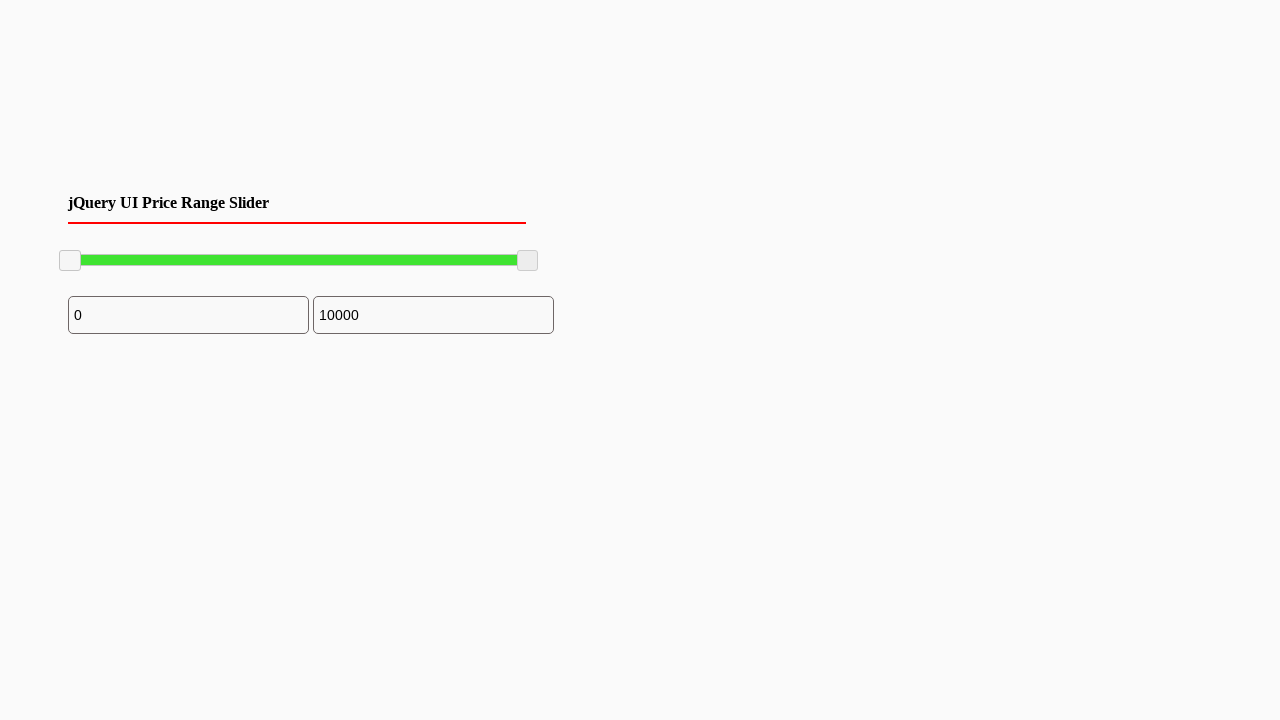

Pressed down the mouse button on the slider handle at (528, 261)
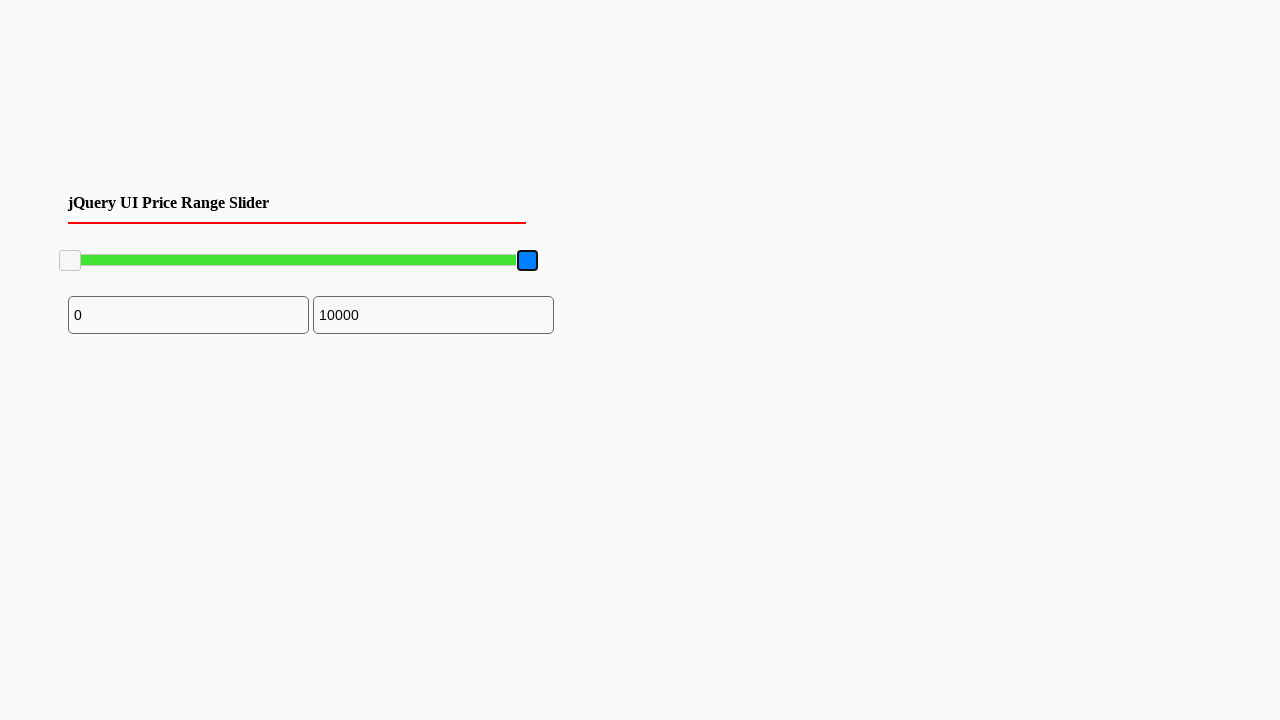

Dragged the maximum slider handle 200 pixels to the left at (328, 261)
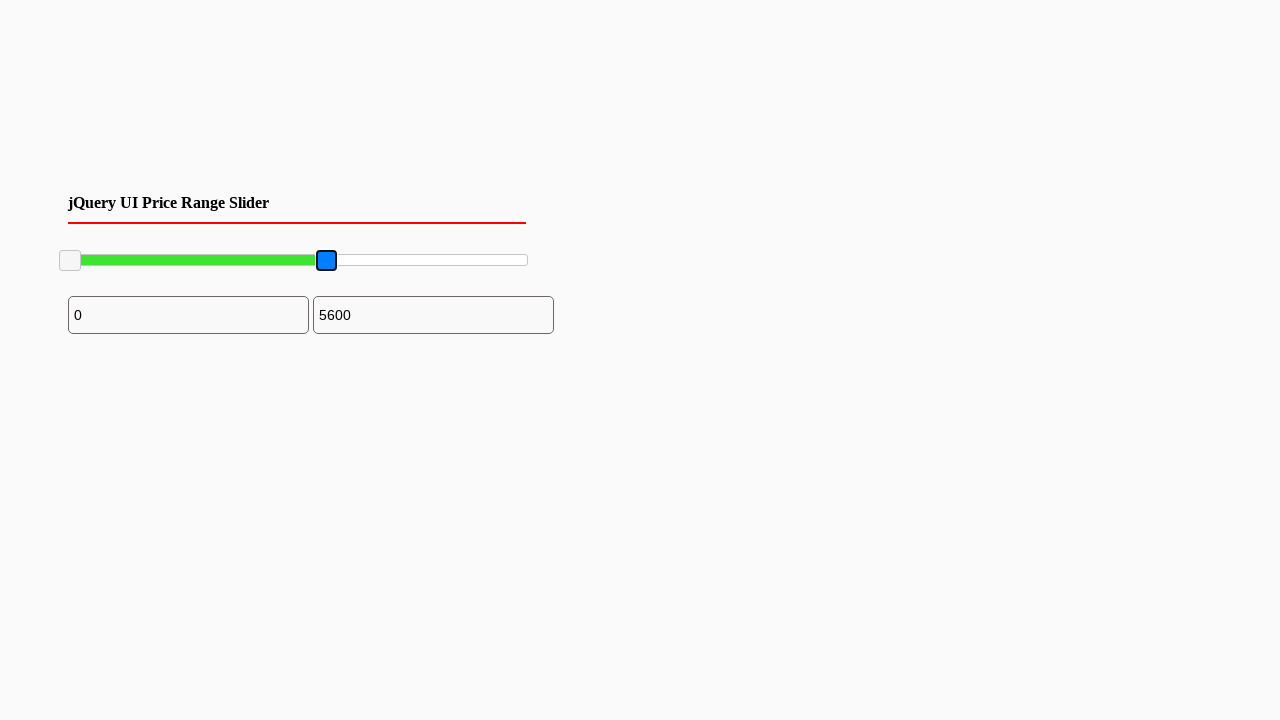

Released the mouse button to complete the slider drag at (328, 261)
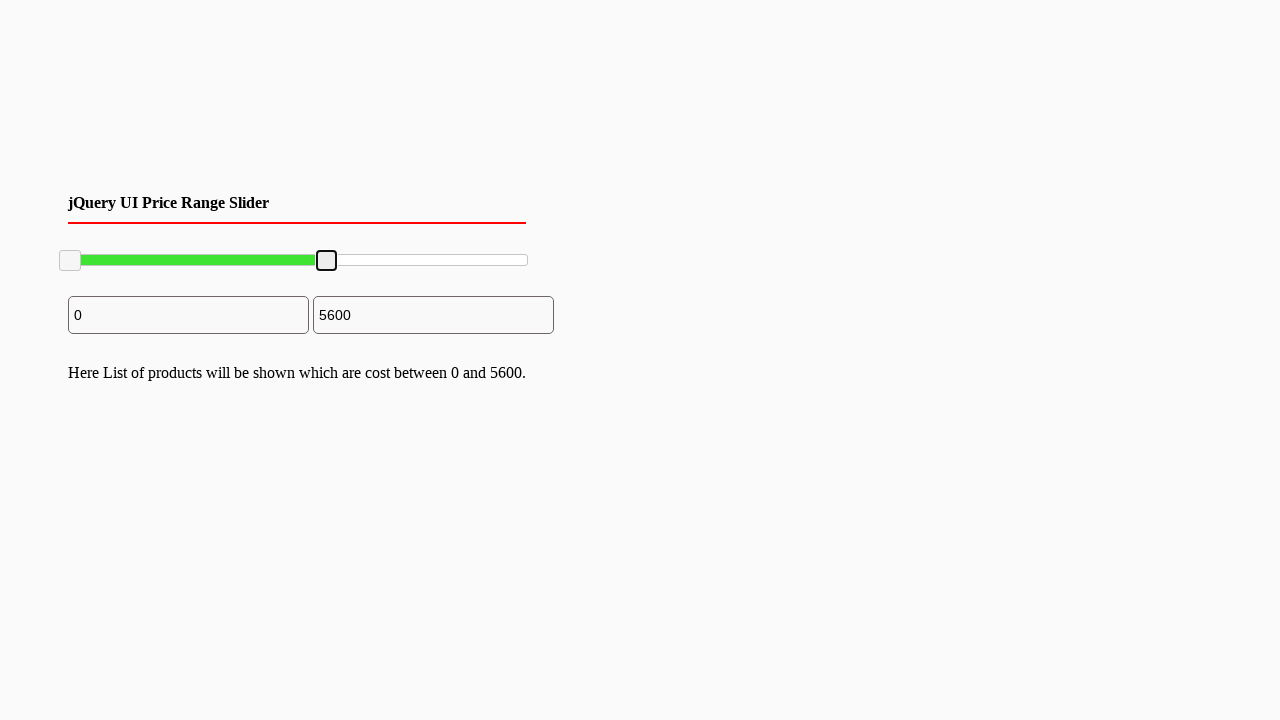

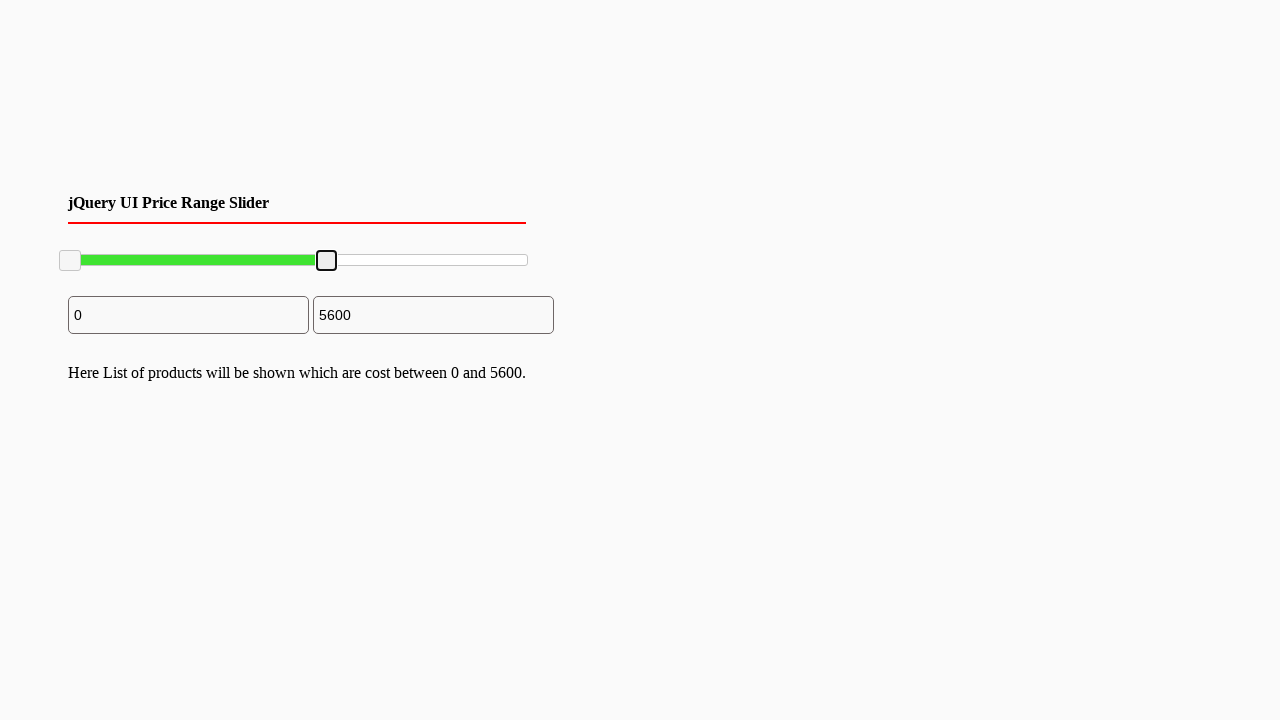